Tests a registration form by filling all input fields with a value and submitting, then verifies the success message is displayed.

Starting URL: http://suninjuly.github.io/registration1.html

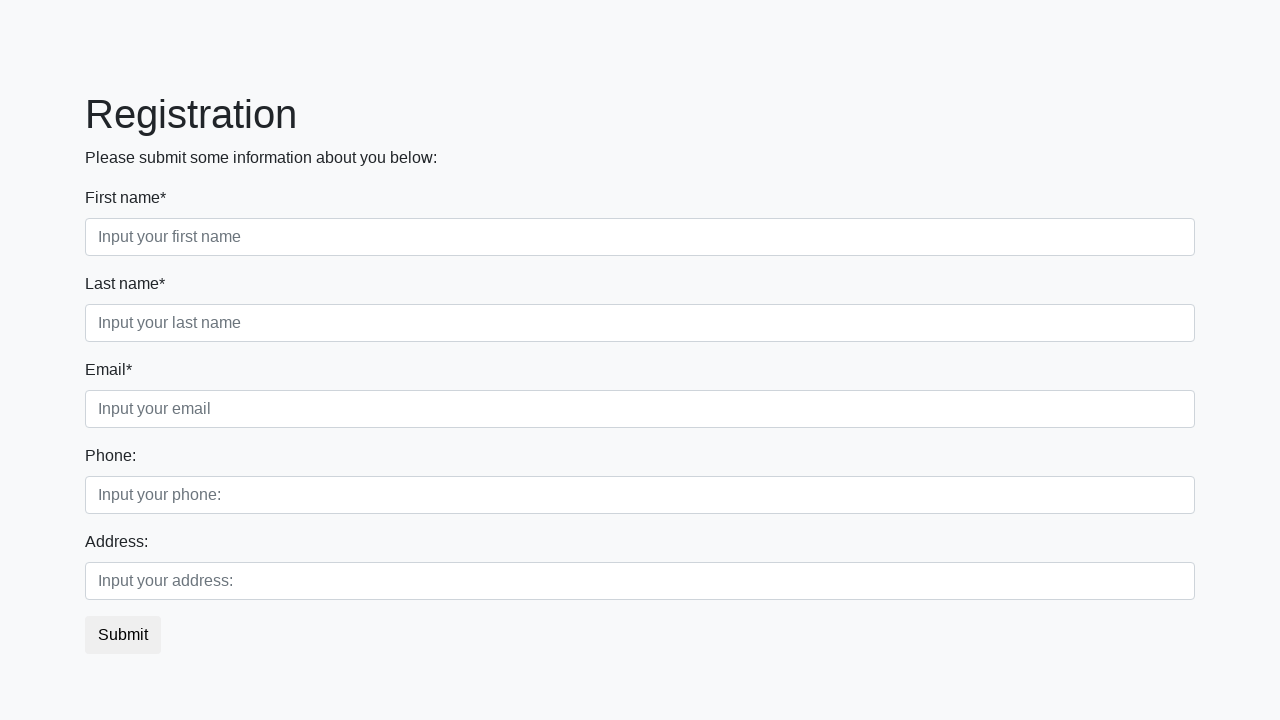

Navigated to registration form at http://suninjuly.github.io/registration1.html
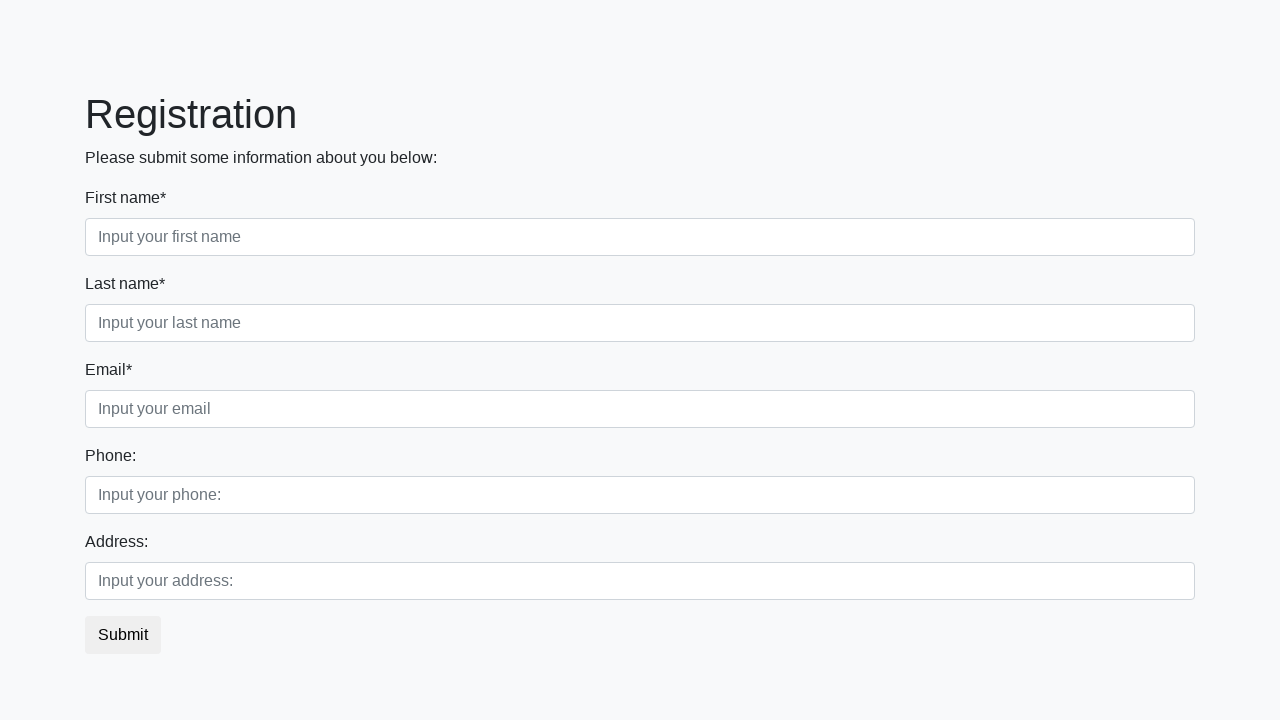

Filled input field with '42' on input >> nth=0
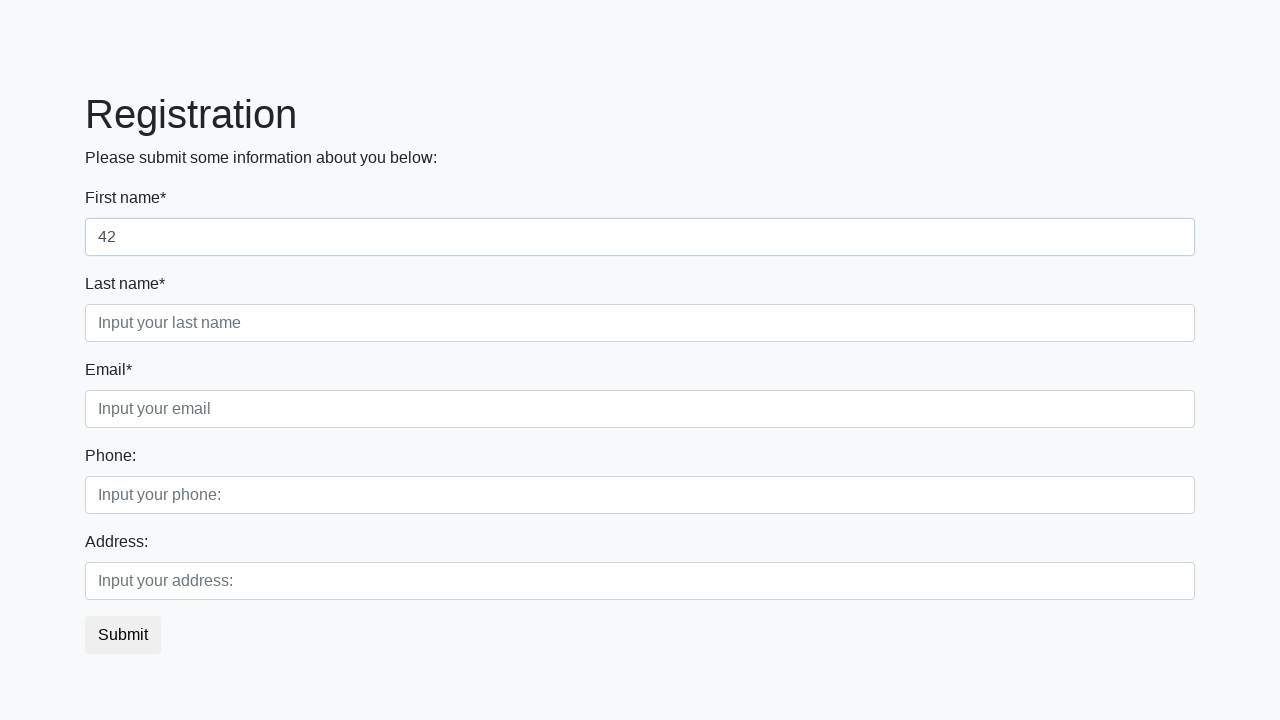

Filled input field with '42' on input >> nth=1
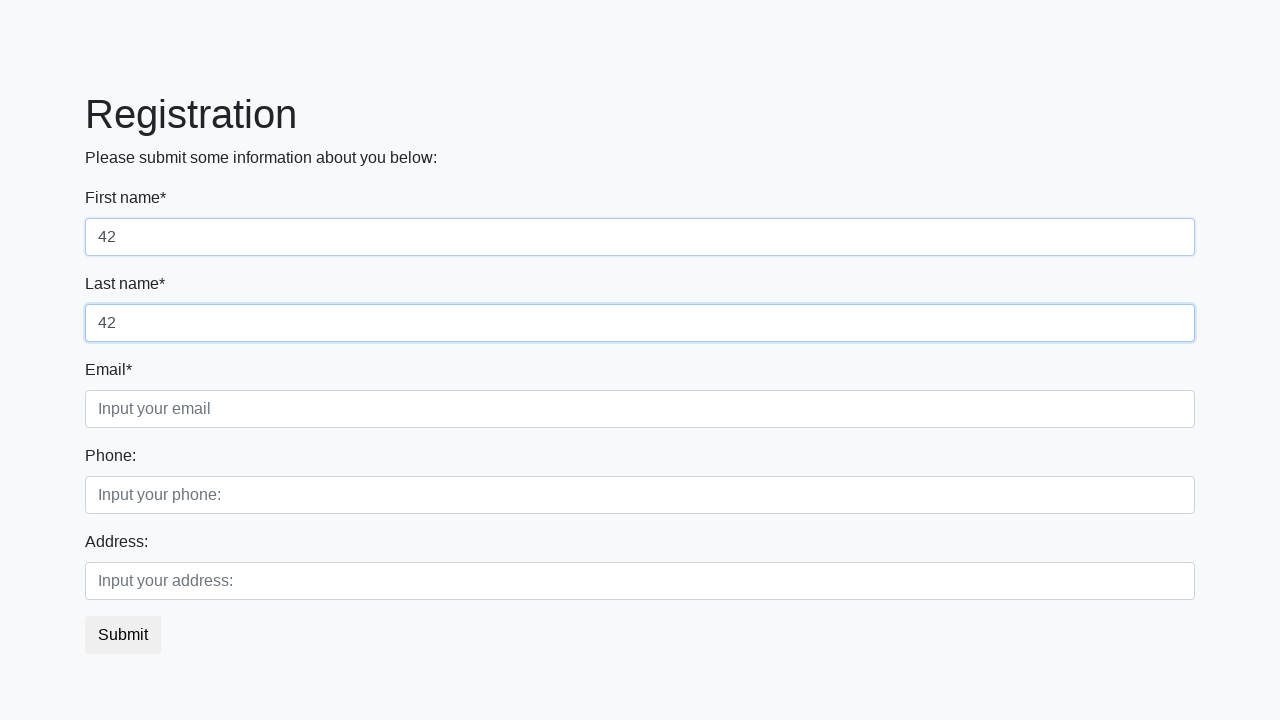

Filled input field with '42' on input >> nth=2
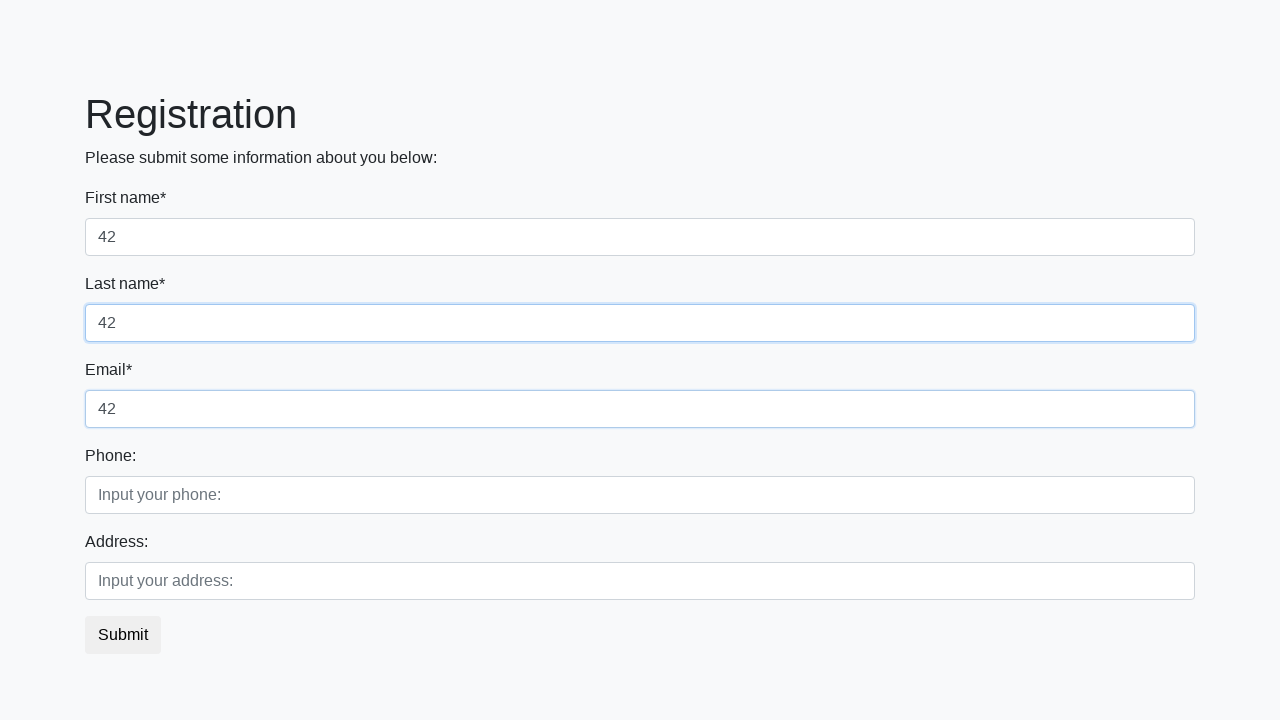

Filled input field with '42' on input >> nth=3
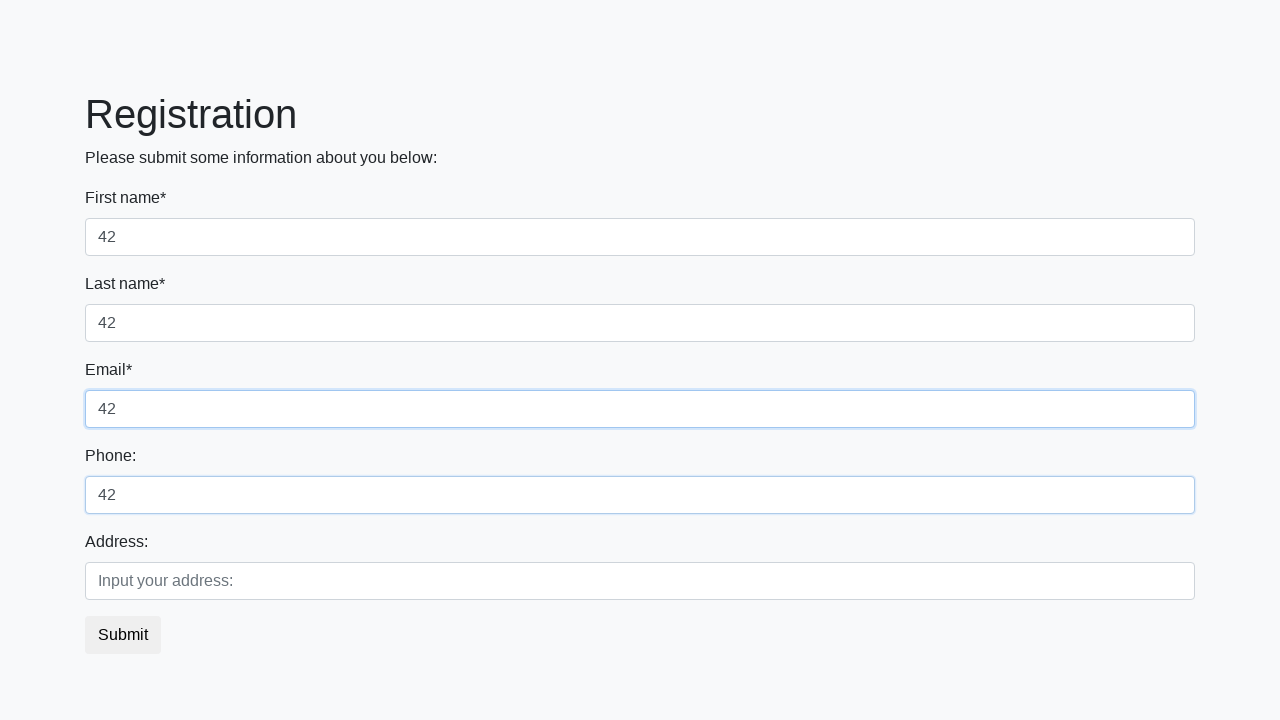

Filled input field with '42' on input >> nth=4
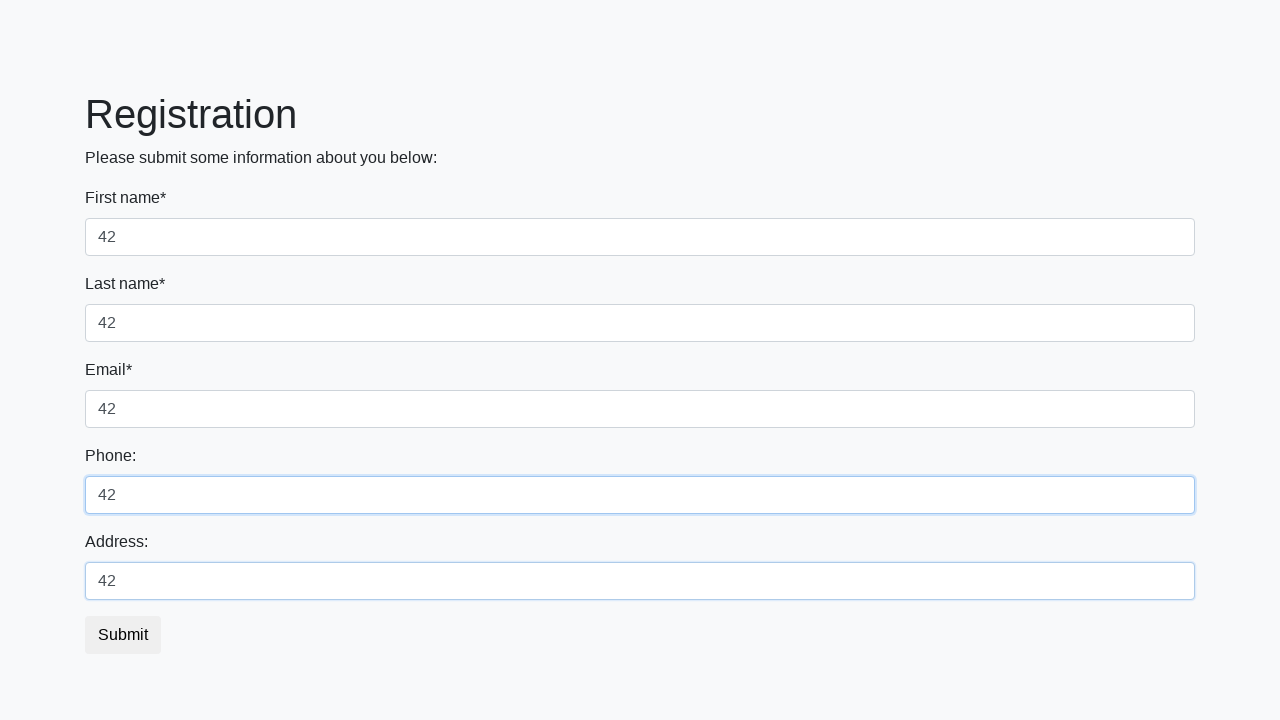

Clicked submit button at (123, 635) on button.btn
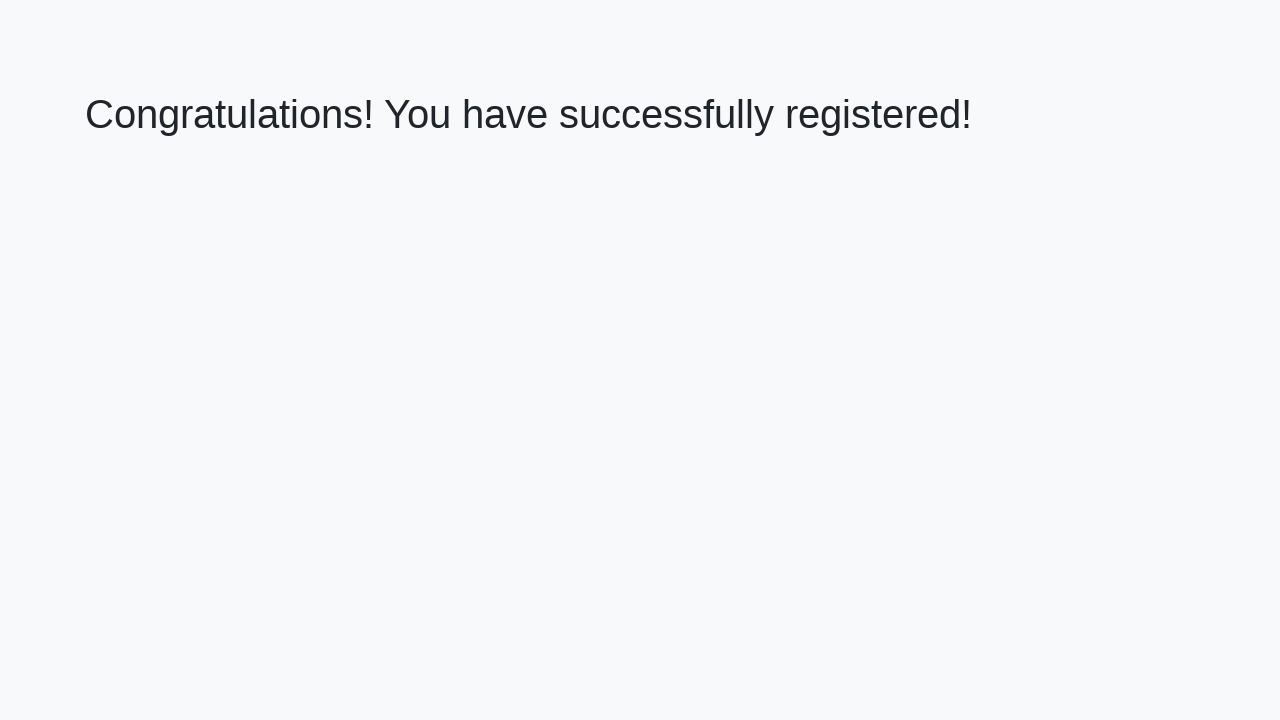

Success message heading appeared
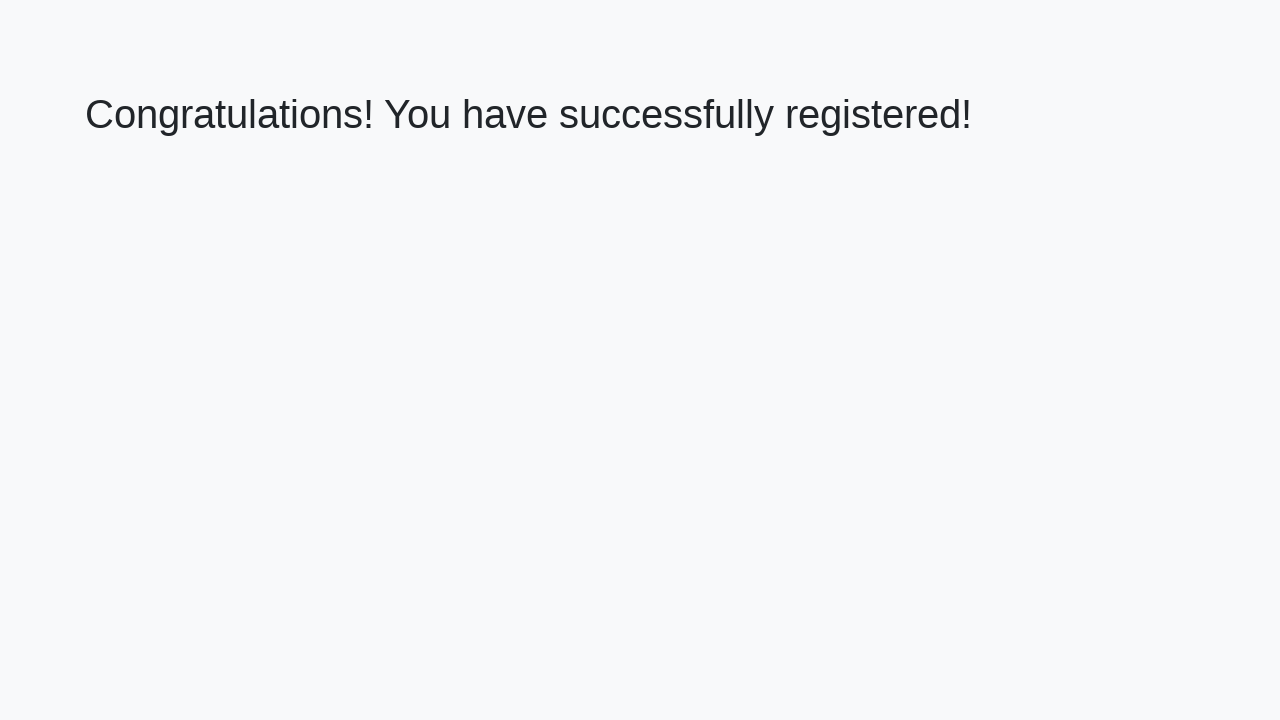

Retrieved success message text: 'Congratulations! You have successfully registered!'
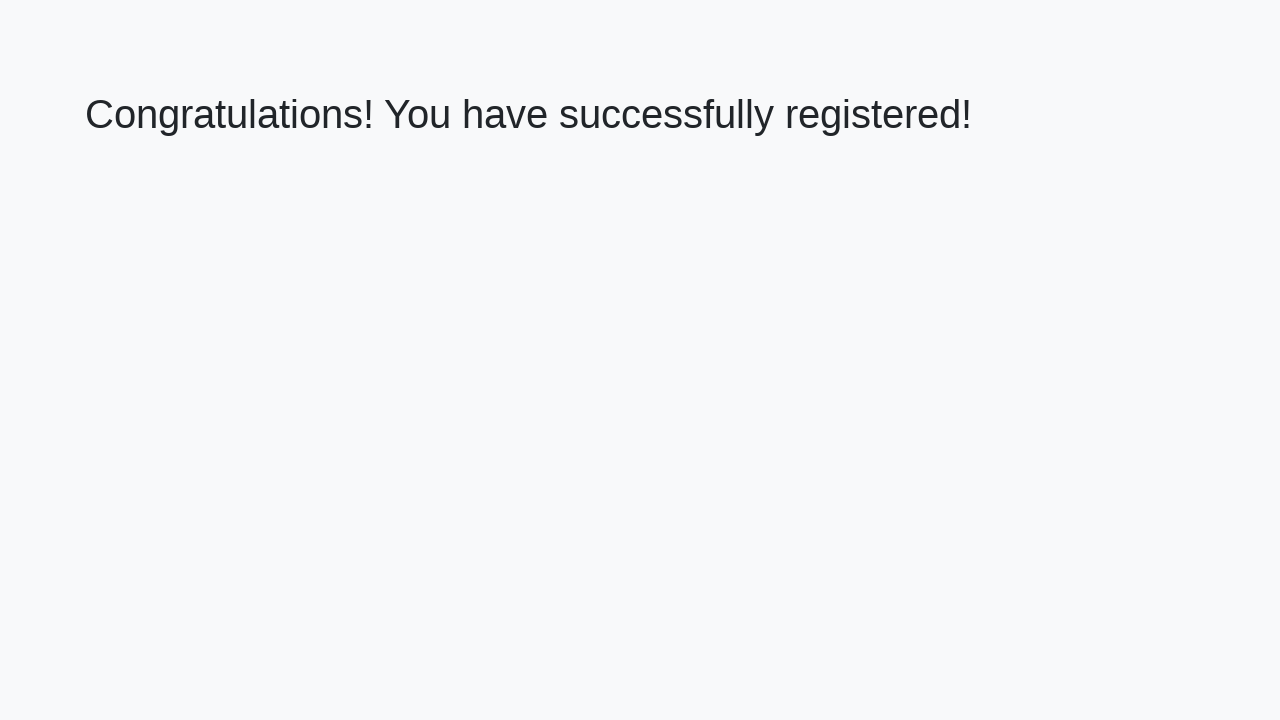

Verified success message matches expected text
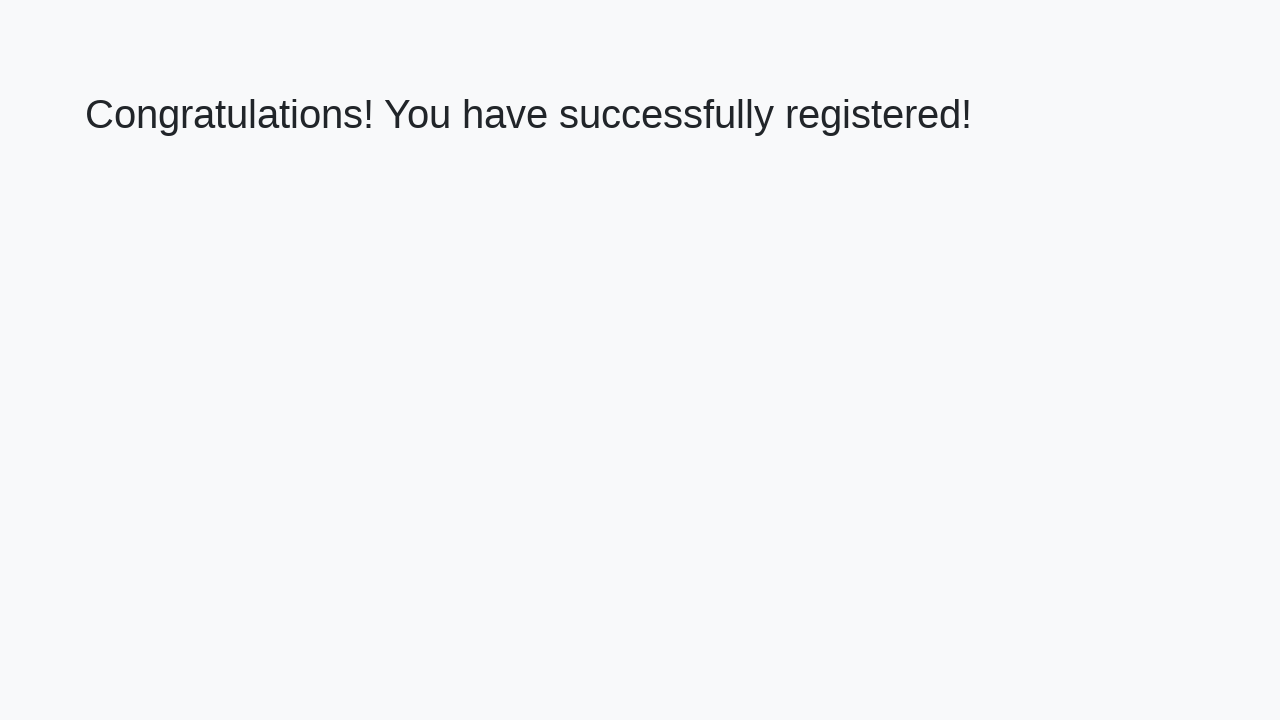

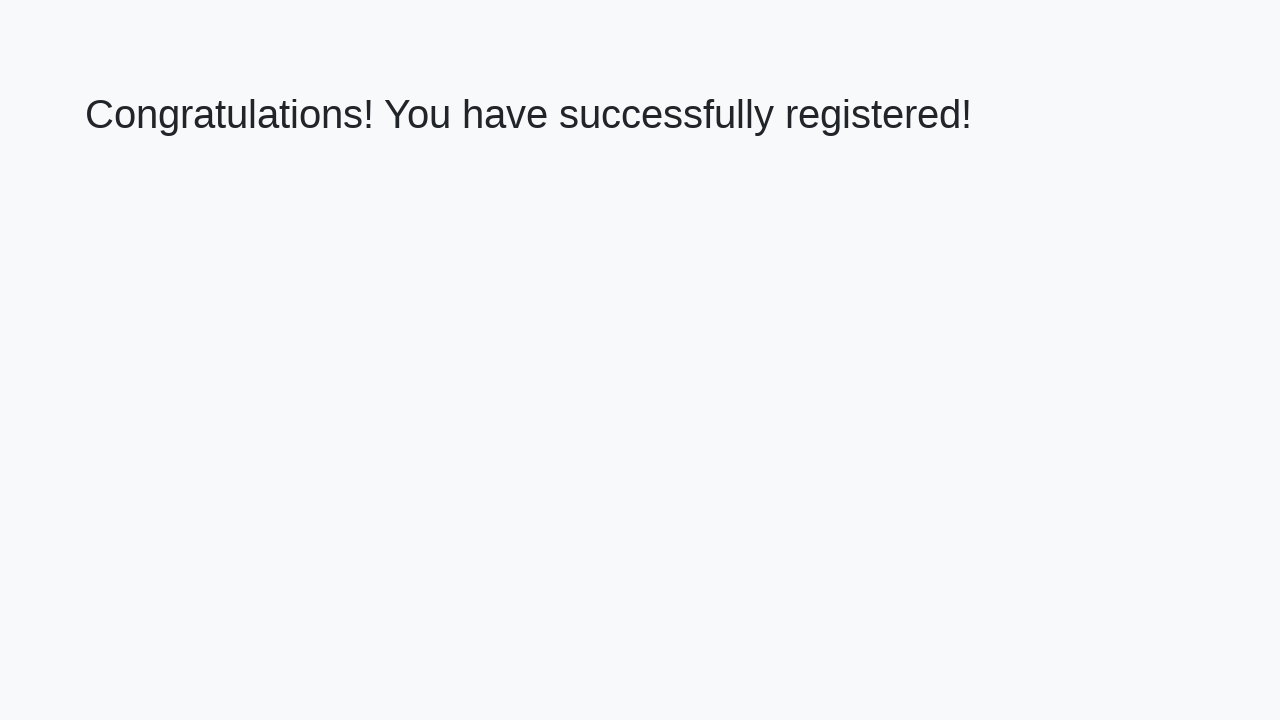